Tests slider interaction by finding a jQuery UI slider element and dragging the slider handle to the middle position using drag and drop actions.

Starting URL: https://jqueryui.com/resources/demos/slider/default.html

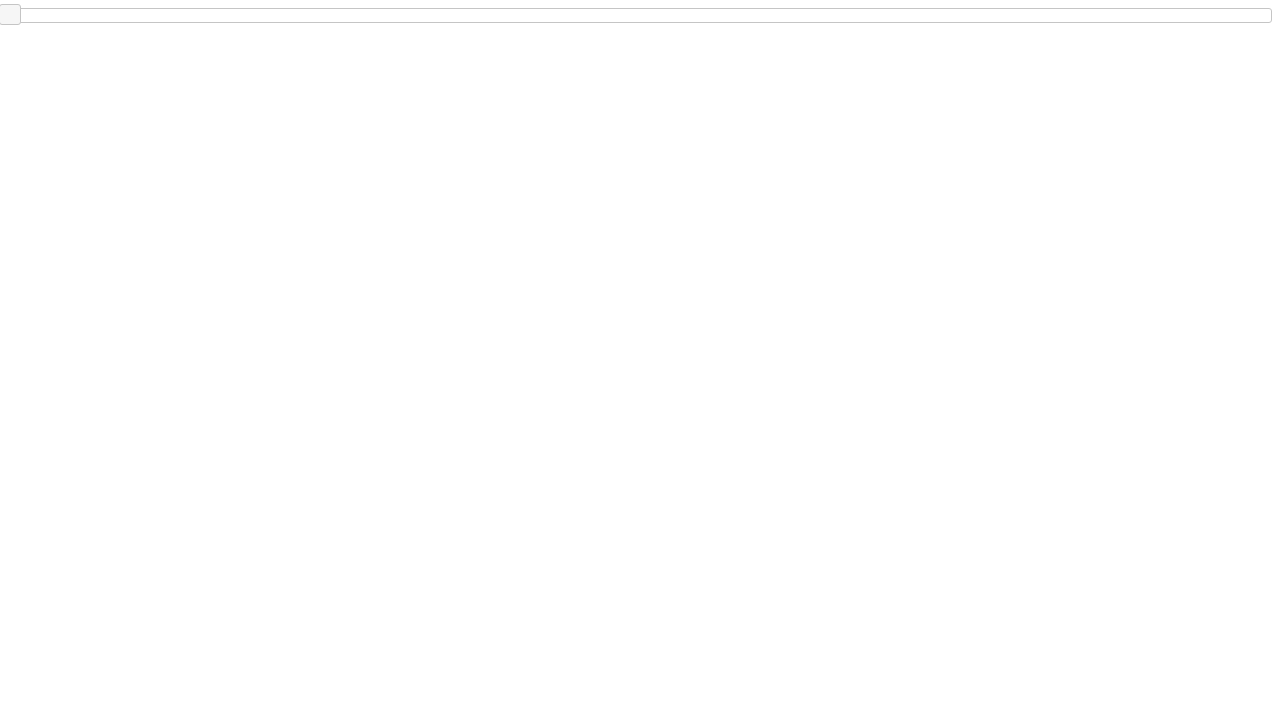

Waited for jQuery UI slider element to be visible
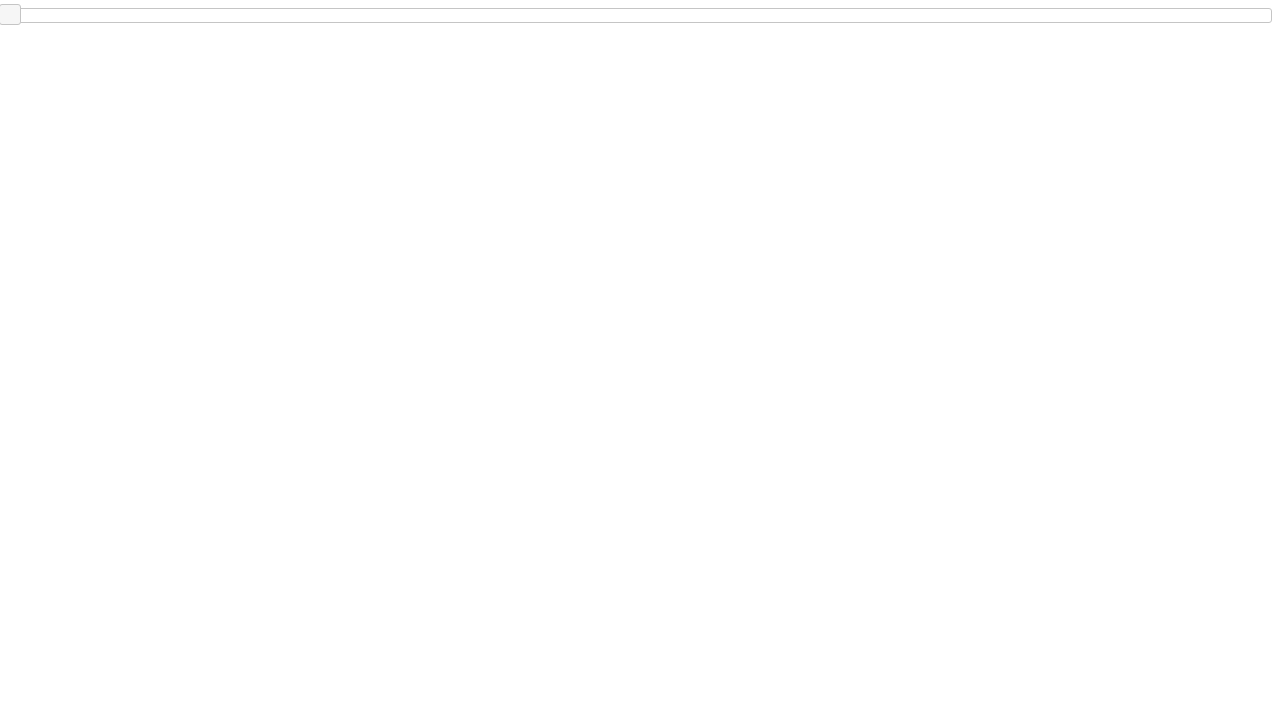

Retrieved slider bounding box to calculate dimensions
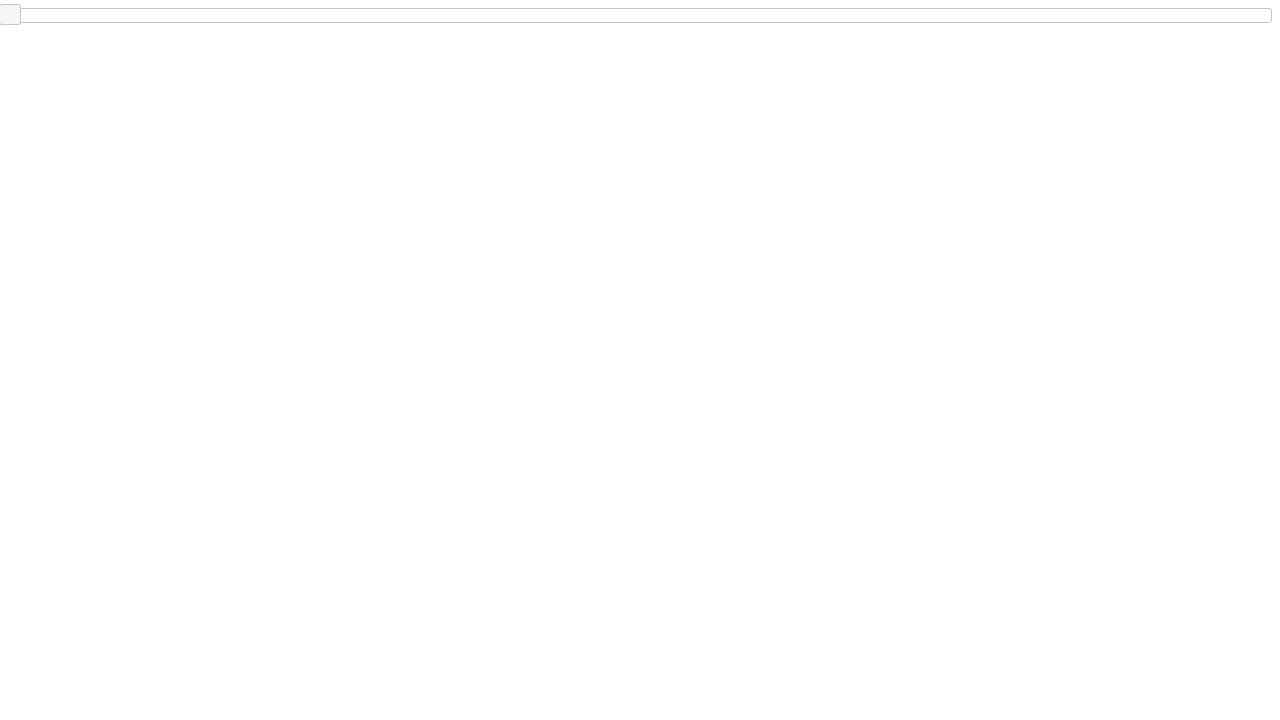

Located slider handle element
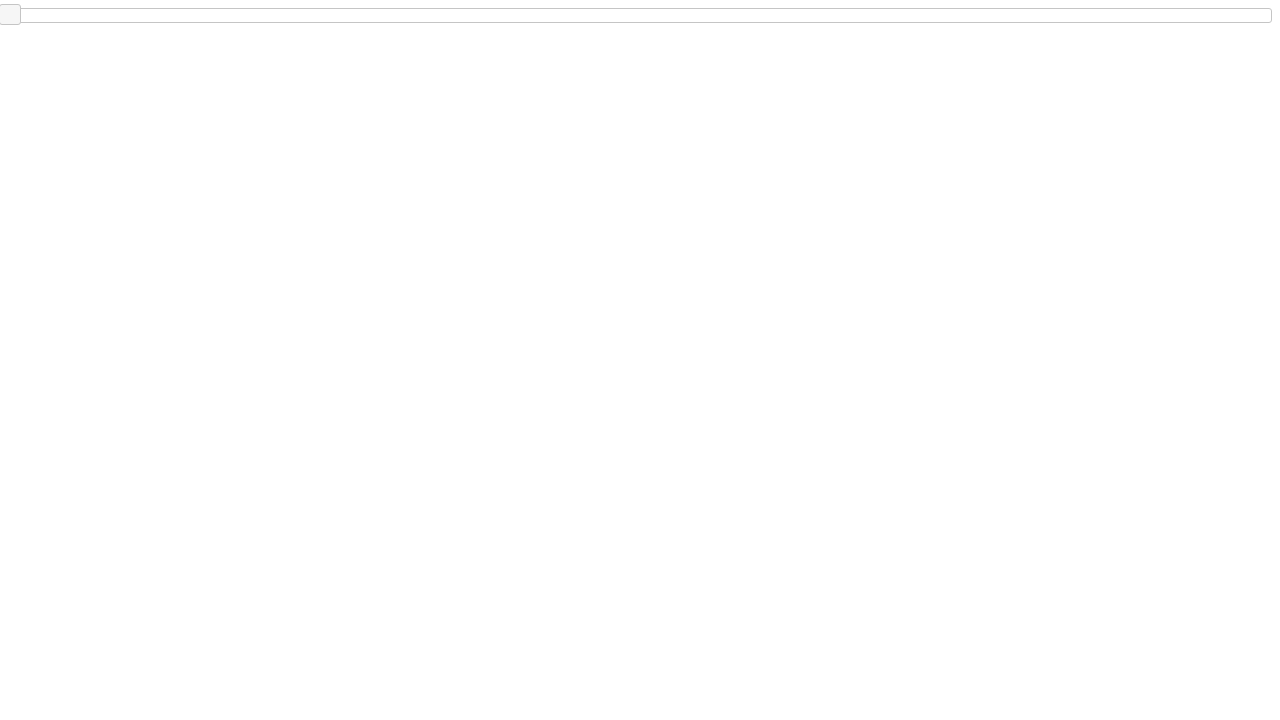

Retrieved slider handle bounding box and calculated center position
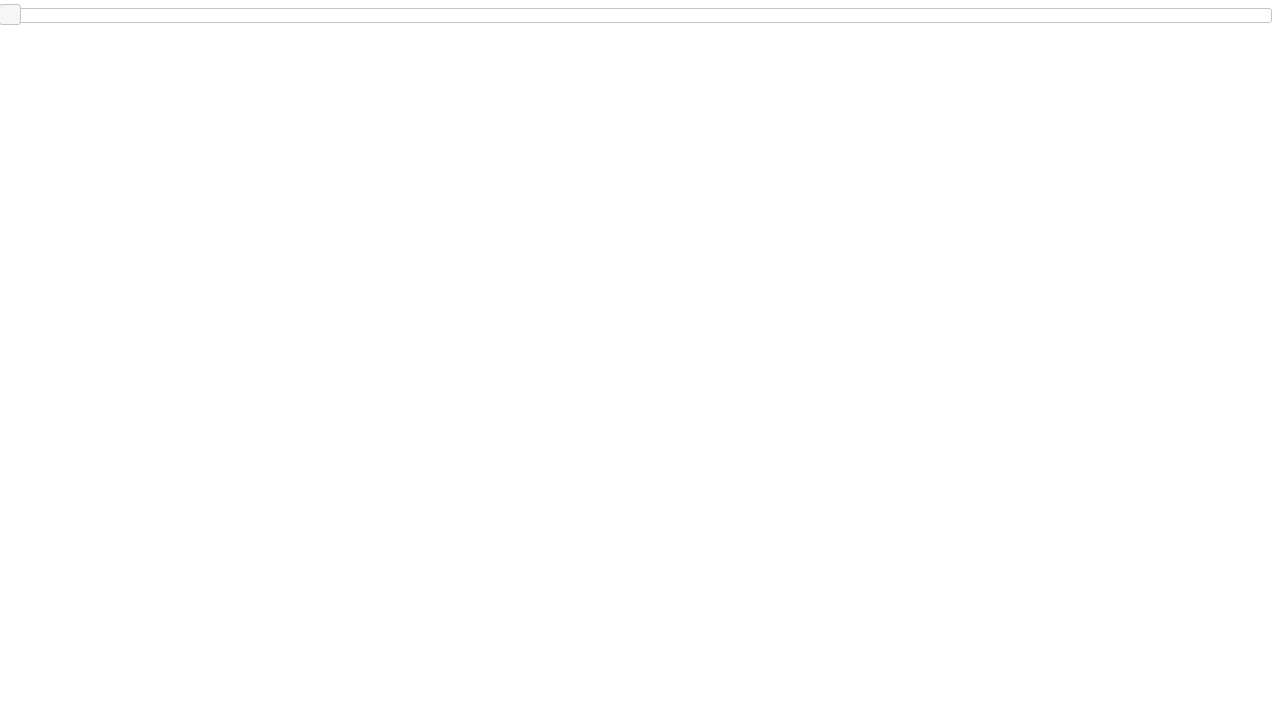

Moved mouse to slider handle center position at (10, 15)
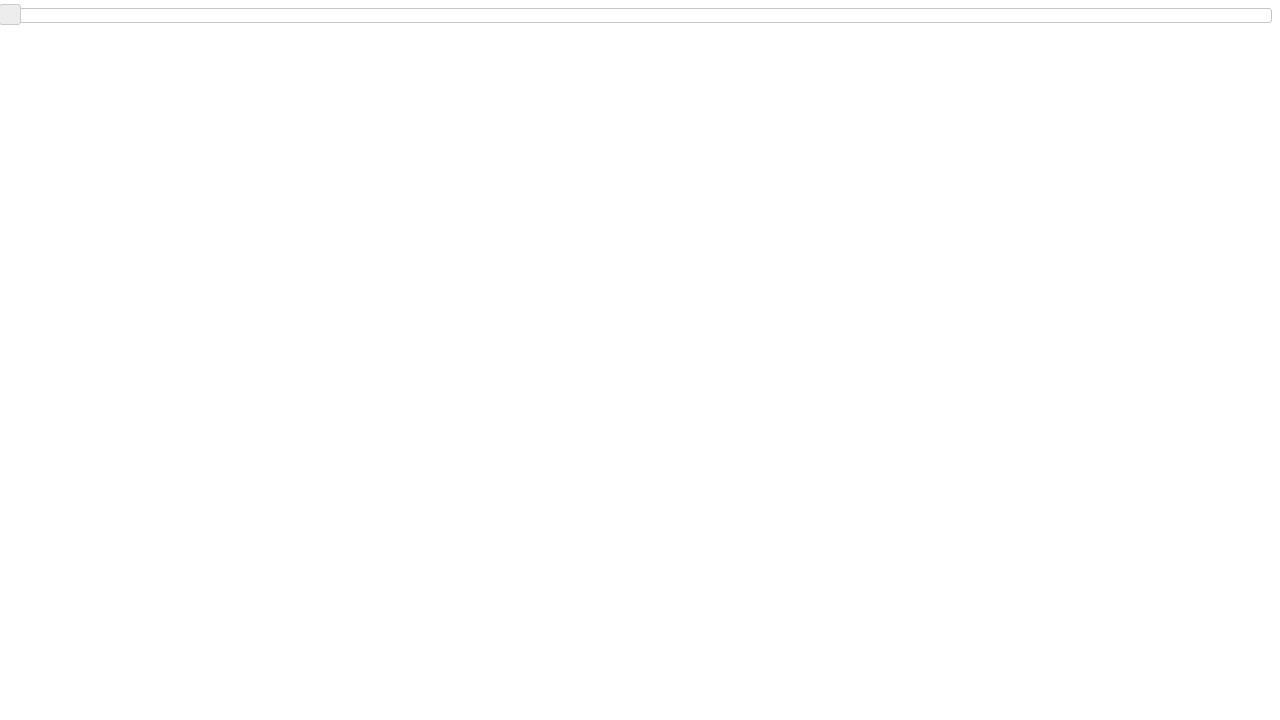

Pressed mouse button down on slider handle at (10, 15)
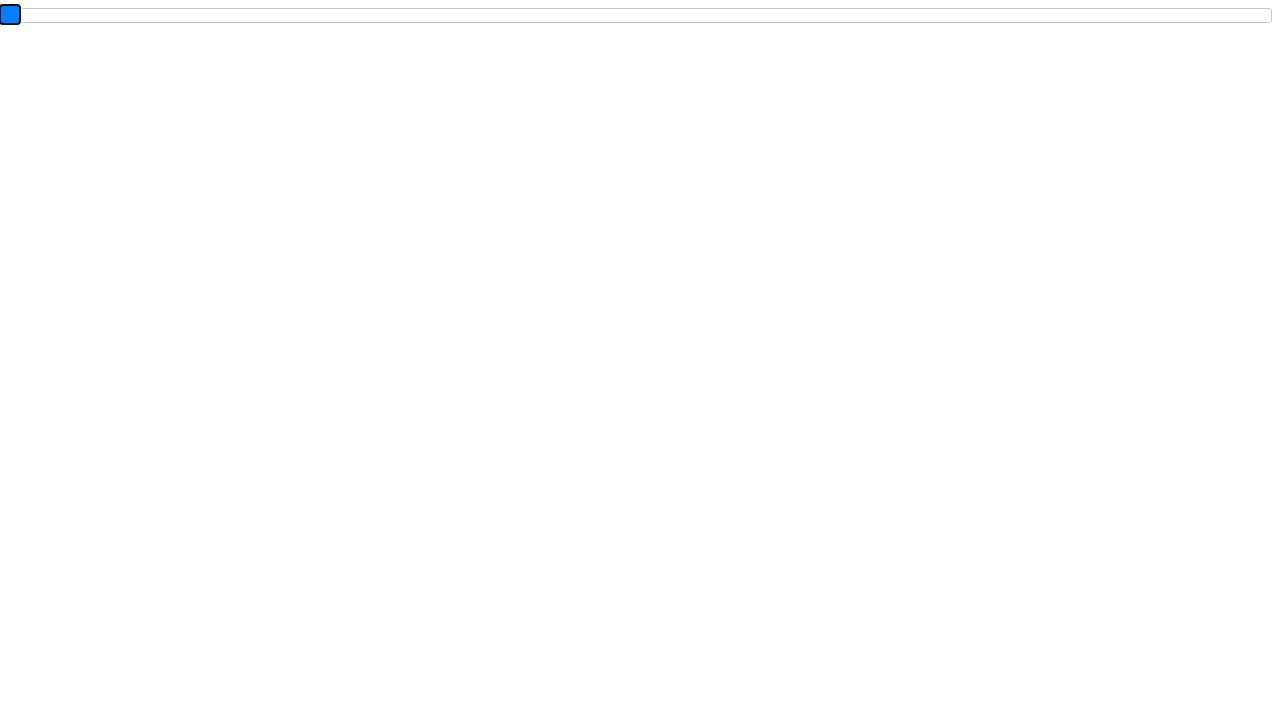

Dragged slider handle to the middle position at (642, 15)
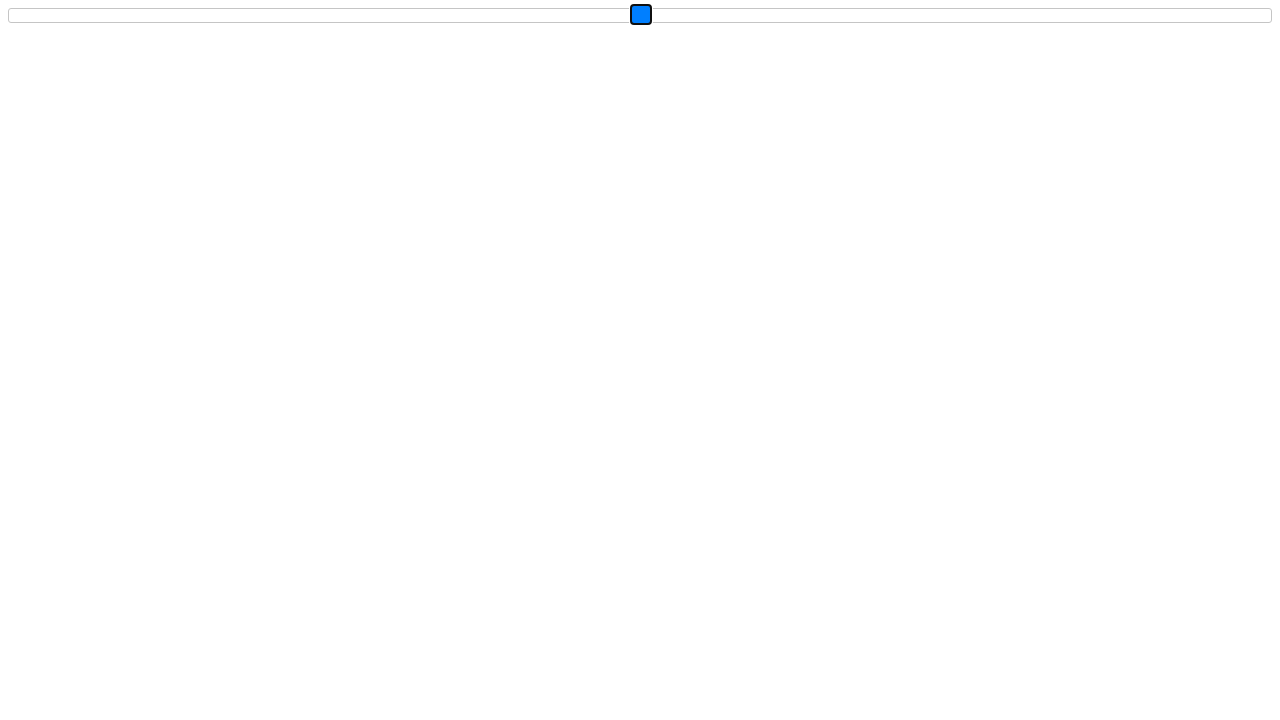

Released mouse button to complete slider drag action at (642, 15)
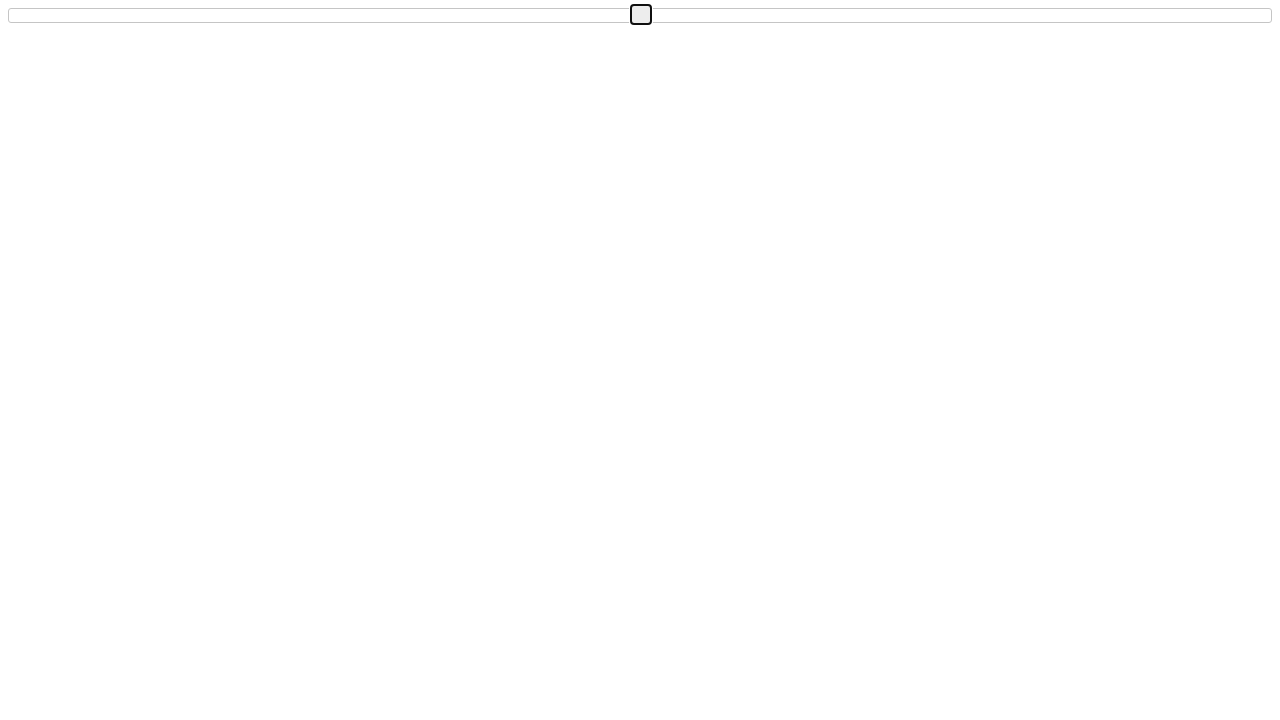

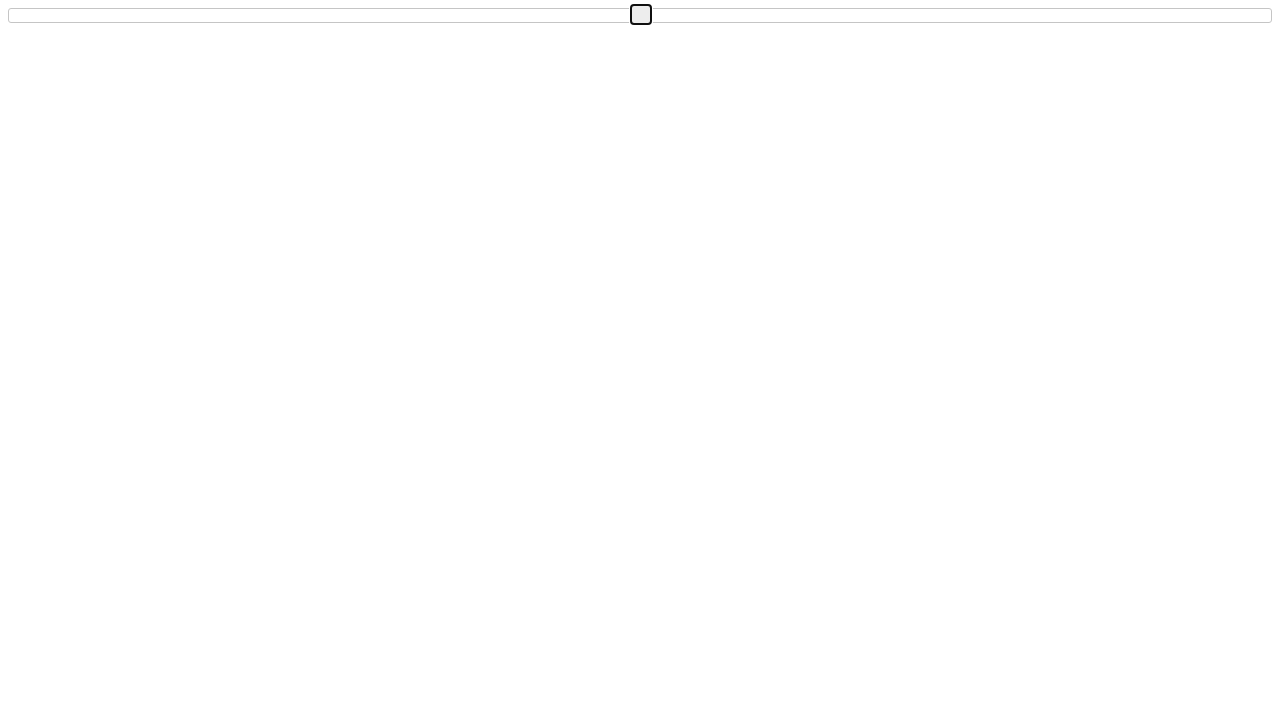